Tests clearing all cookies from the browser context

Starting URL: https://refactoring.guru/design-patterns/command

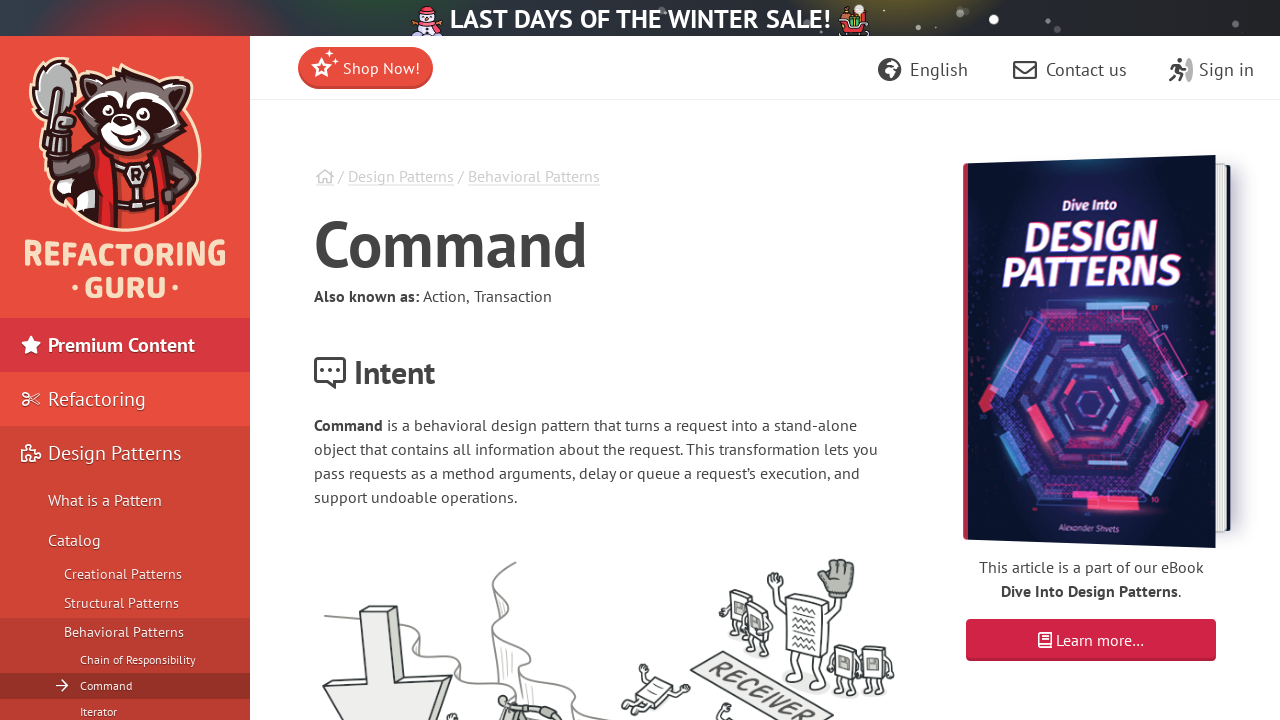

Added a cookie with name 'key' and value 'value' to the context
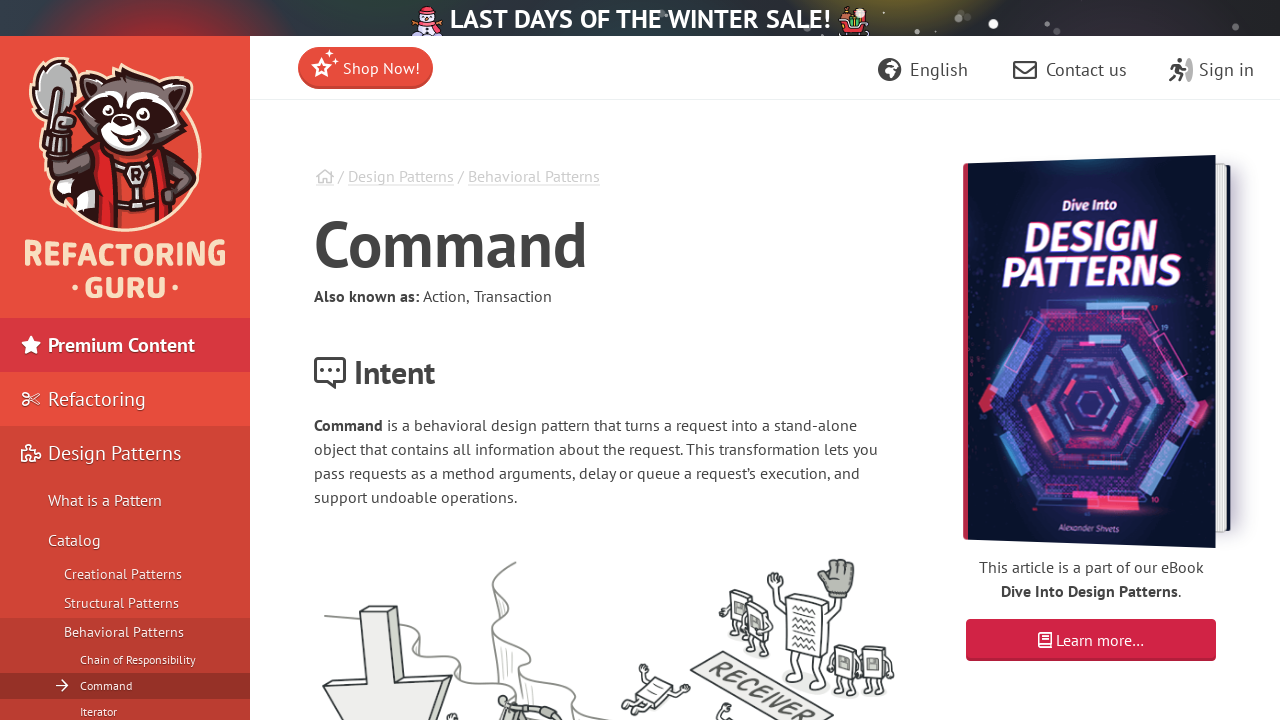

Cleared all cookies from the browser context
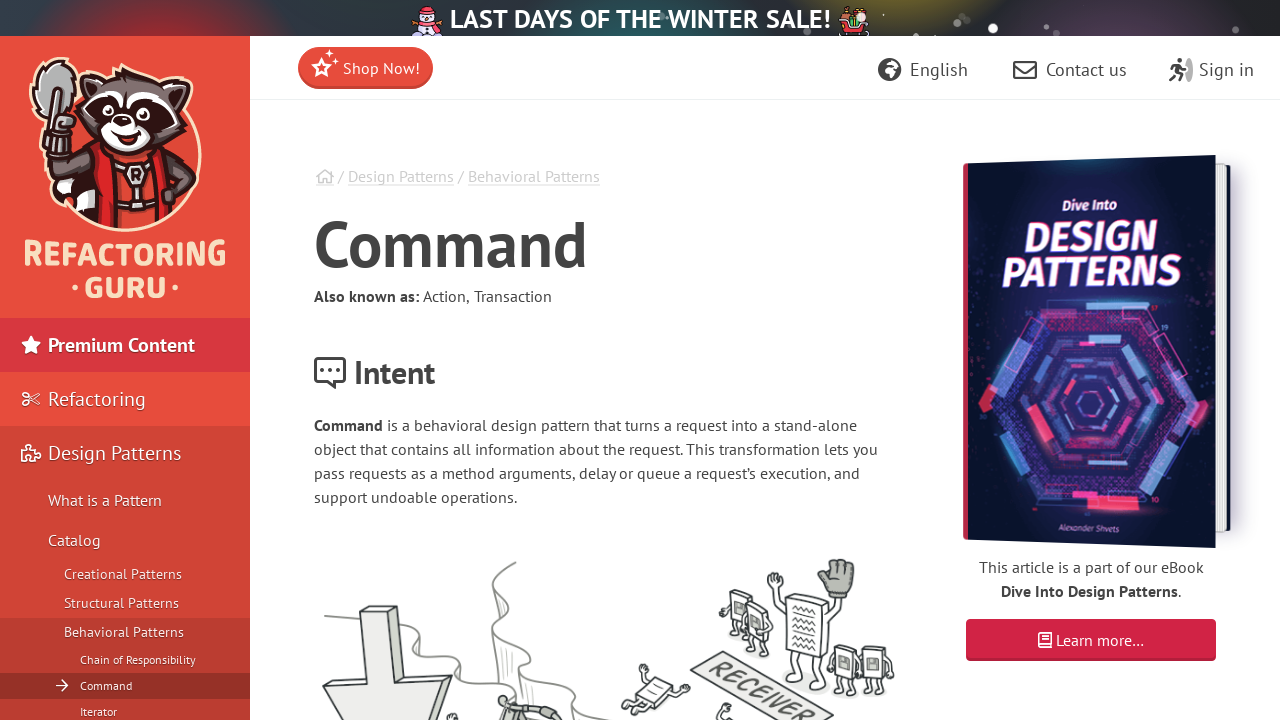

Retrieved cookies from context to verify they were cleared
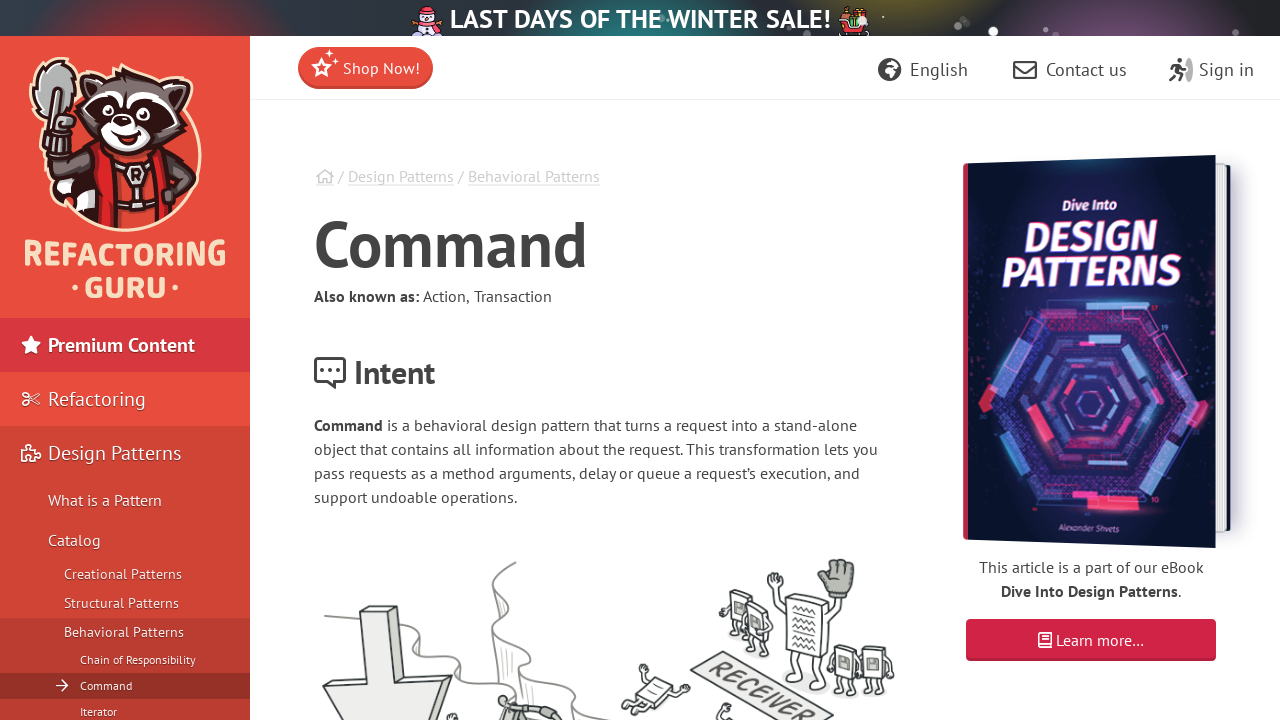

Verified that no cookies remain in the context (assertion passed)
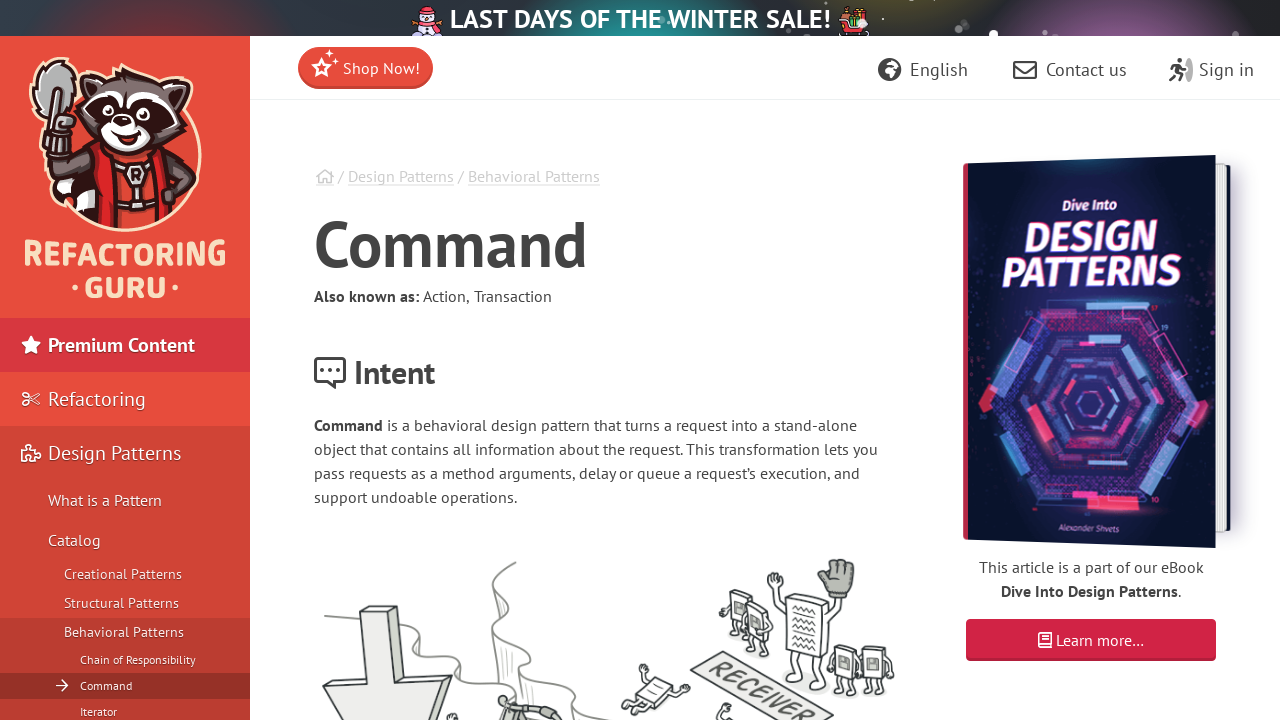

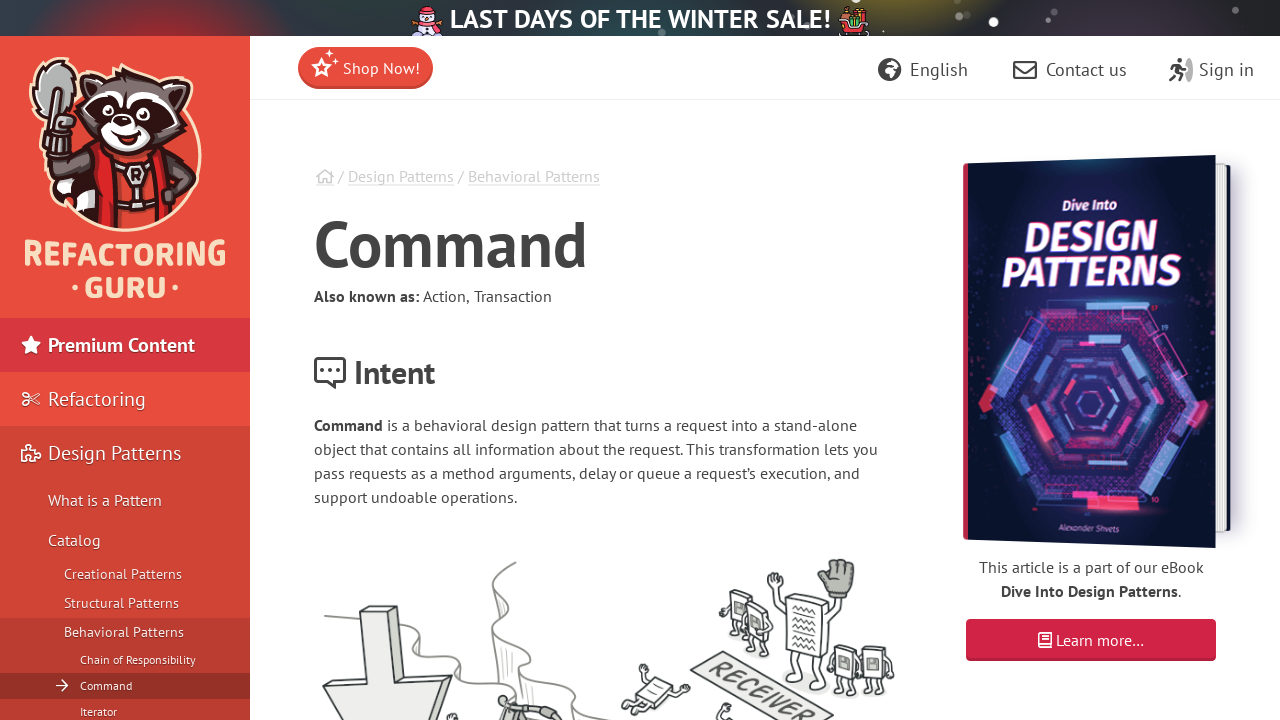